Tests dynamic controls on a page by clicking the Dynamic Controls link, removing an element, and waiting for confirmation message

Starting URL: https://the-internet.herokuapp.com/

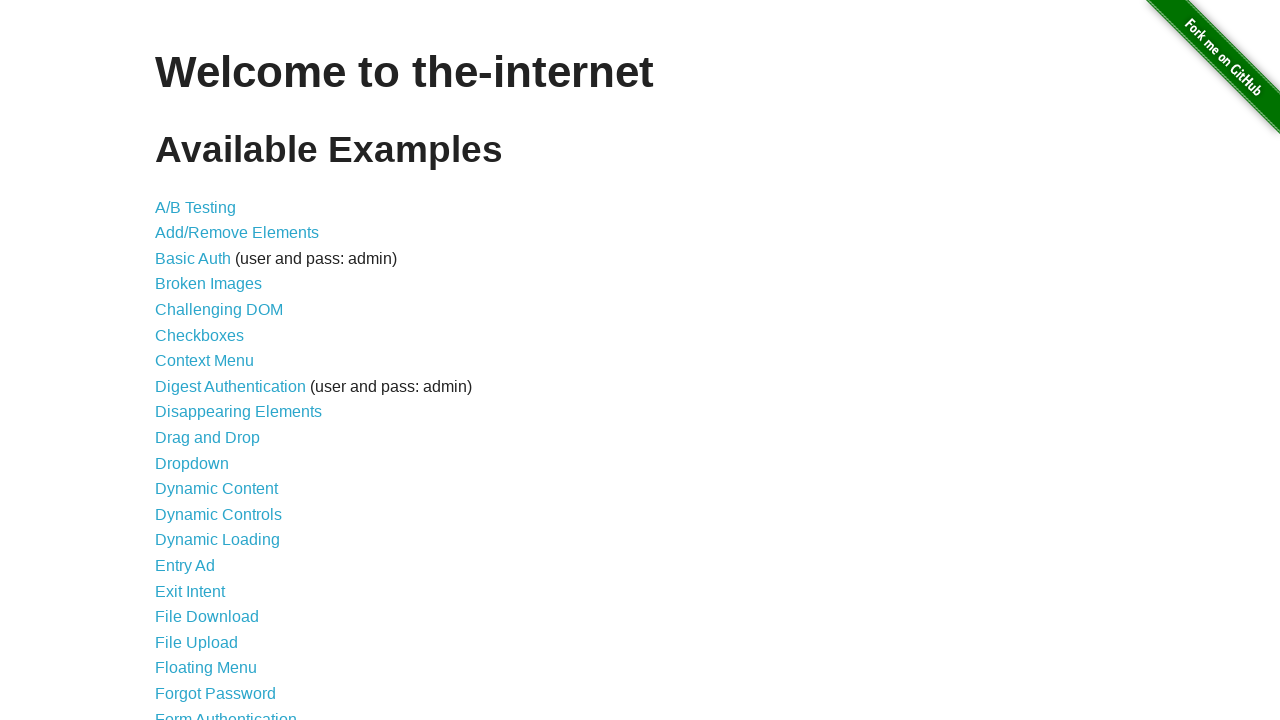

Clicked Dynamic Controls link at (218, 514) on text=Dynamic Controls
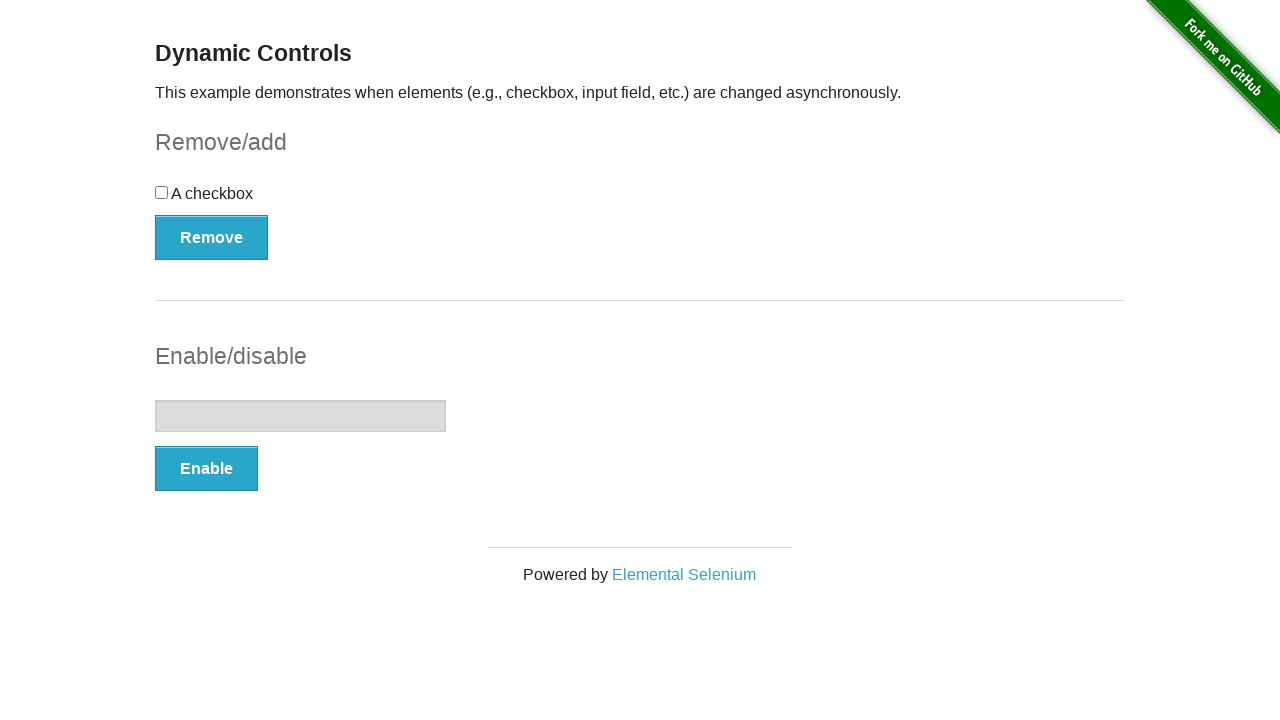

Clicked Remove button at (212, 237) on button:has-text('Remove')
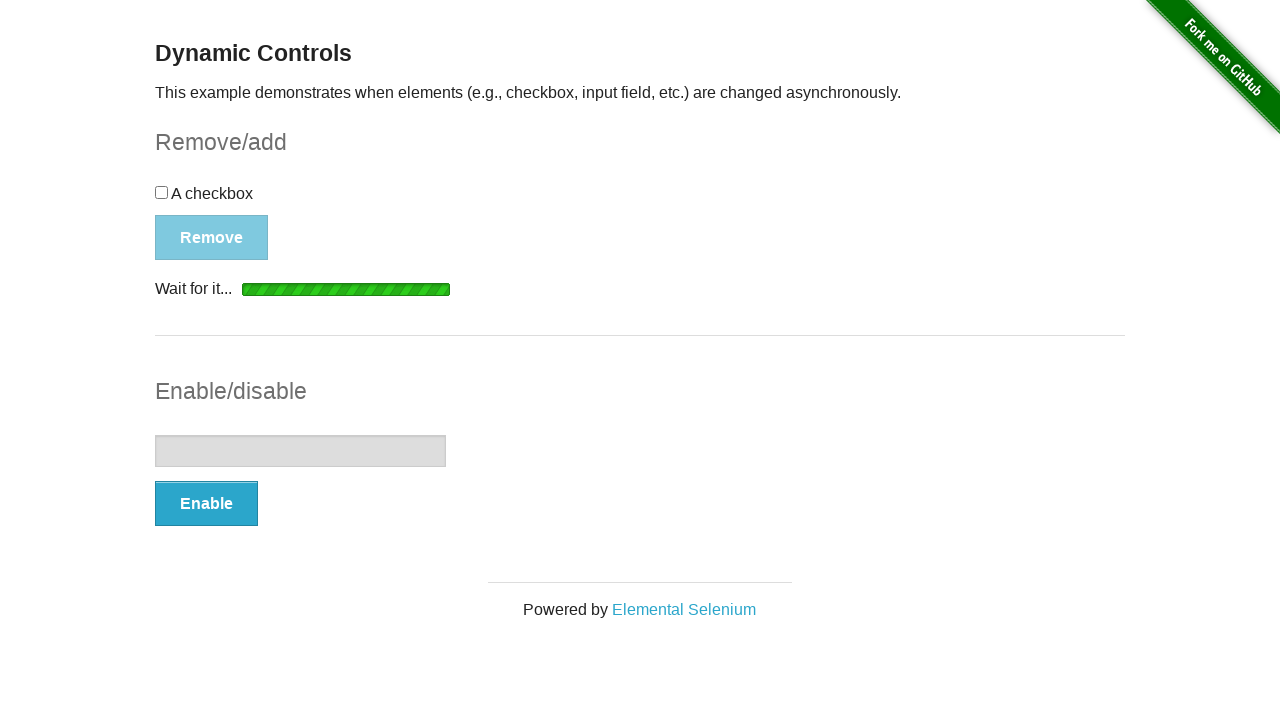

Confirmation message 'gone!' appeared
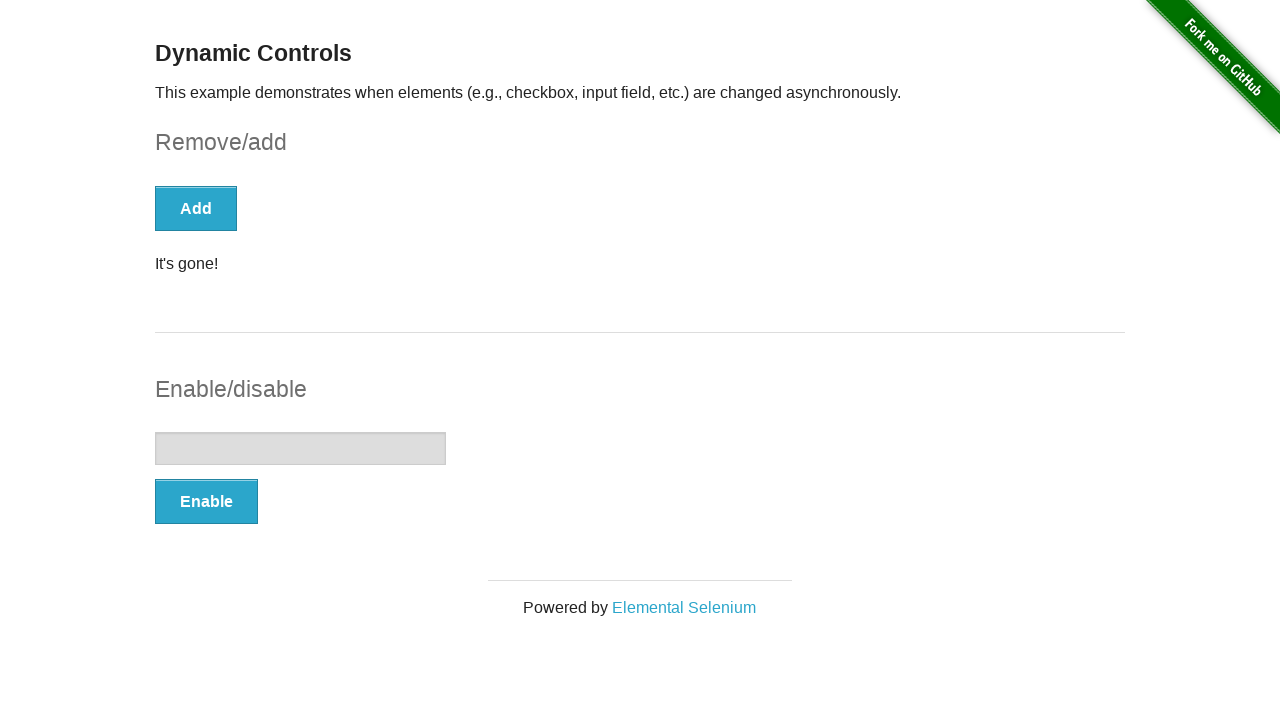

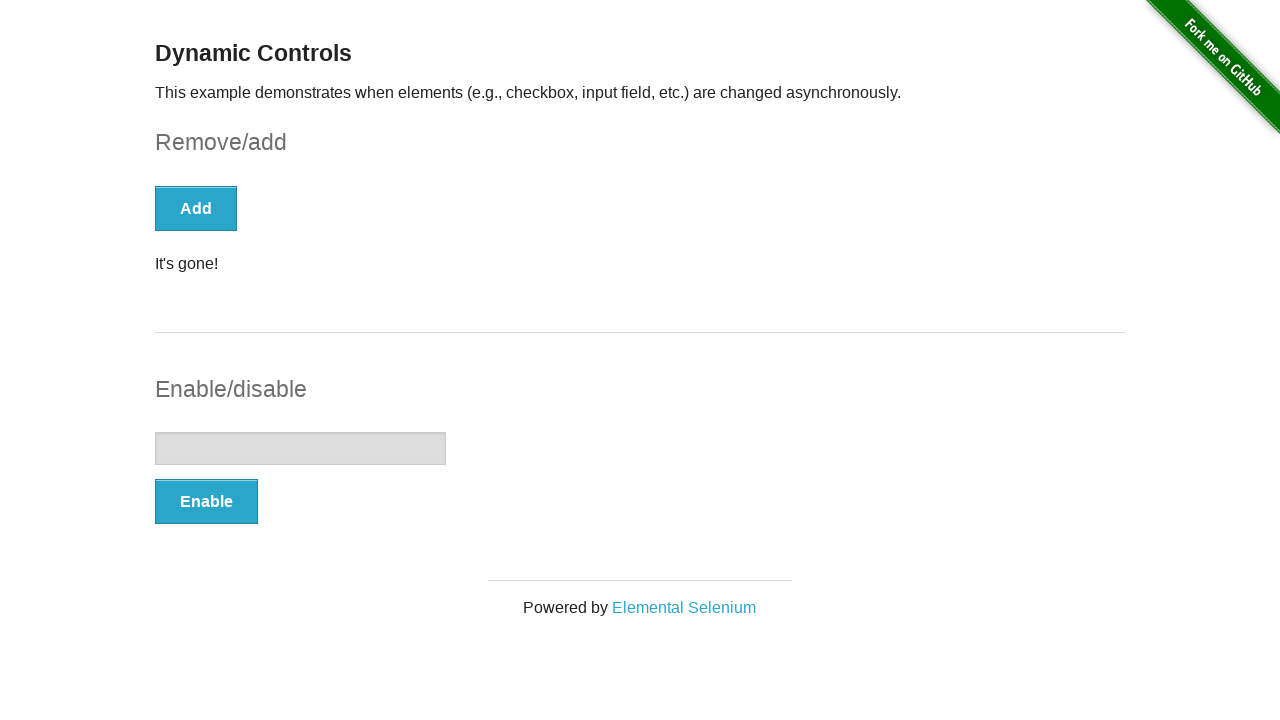